Tests scrollIntoView functionality by scrolling a search input element into view and comparing scroll positions

Starting URL: http://guinea-pig.webdriver.io

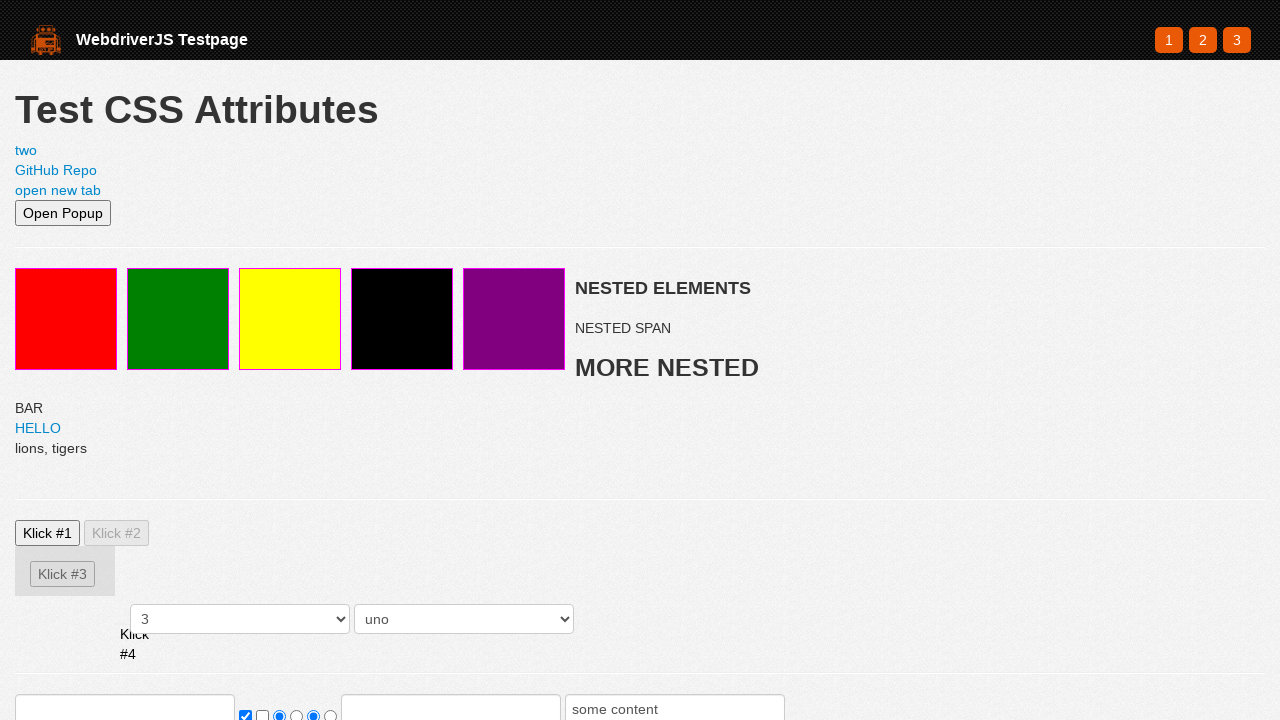

Set viewport size to 500x500
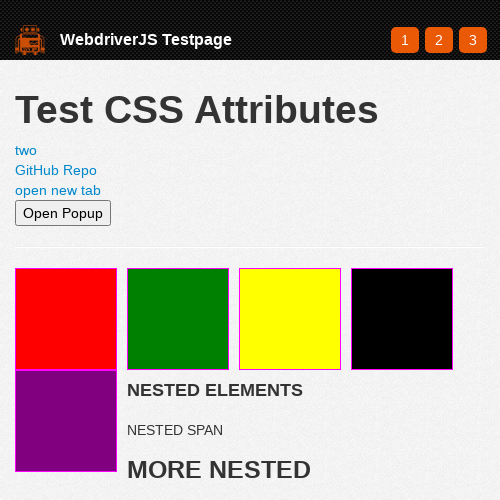

Located search input element
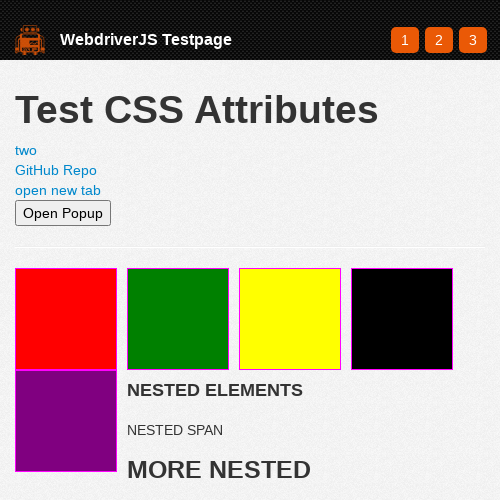

Scrolled search input element into view
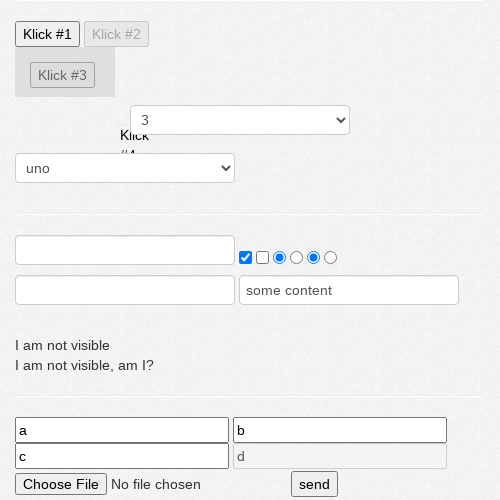

Retrieved scroll position: [0, 601]
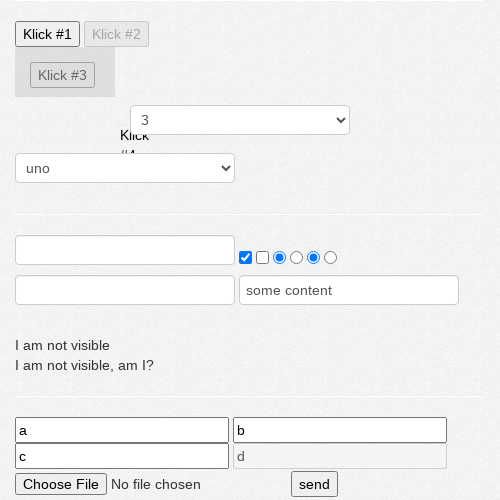

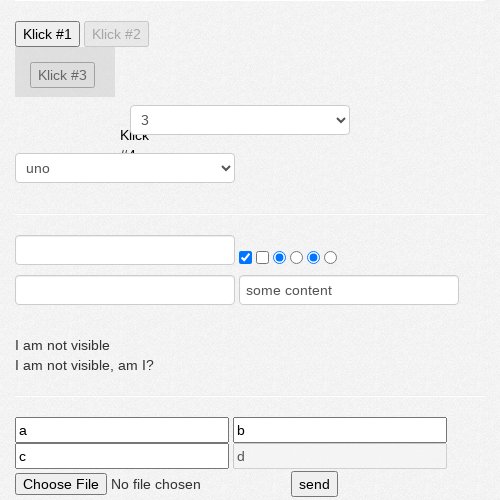